Tests a GFR (Glomerular Filtration Rate) medical calculator by selecting gender from a dropdown, filling in creatinine, age, weight, and height values, then verifying the calculated kidney function results.

Starting URL: https://13gp.by/%D0%B8%D0%BD%D1%84%D0%BE%D1%80%D0%BC%D0%B0%D1%86%D0%B8%D1%8F/%D0%BC%D0%B5%D0%B4%D0%B8%D1%86%D0%B8%D0%BD%D1%81%D0%BA%D0%B8%D0%B5-%D0%BA%D0%B0%D0%BB%D1%8C%D0%BA%D1%83%D0%BB%D1%8F%D1%82%D0%BE%D1%80%D1%8B/%D1%80%D0%B0%D1%81%D1%87%D0%B5%D1%82-%D1%81%D0%BA%D0%BE%D1%80%D0%BE%D1%81%D1%82%D0%B8-%D0%BA%D0%BB%D1%83%D0%B1%D0%BE%D1%87%D0%BA%D0%BE%D0%B2%D0%BE%D0%B9-%D1%84%D0%B8%D0%BB%D1%8C%D1%82%D1%80%D0%B0%D1%86%D0%B8%D0%B8-%D1%81%D0%BA%D1%84

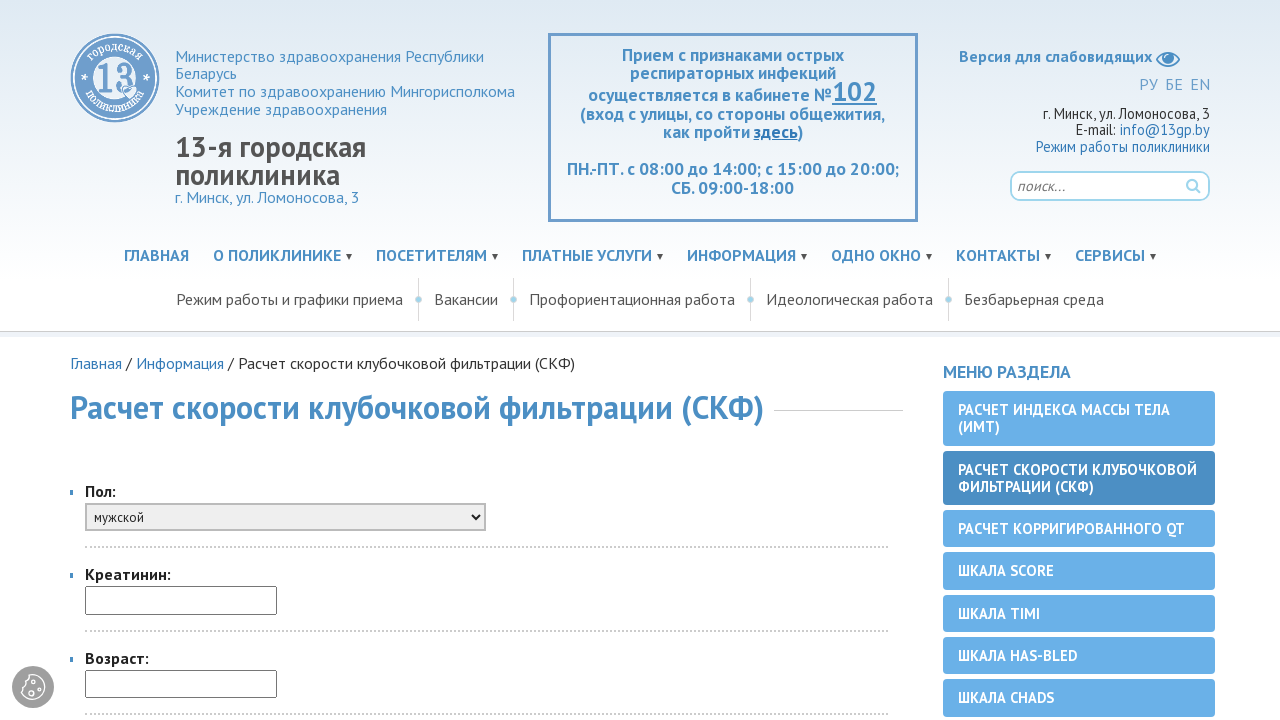

Selected 'женский' (female) gender from dropdown on #oSex
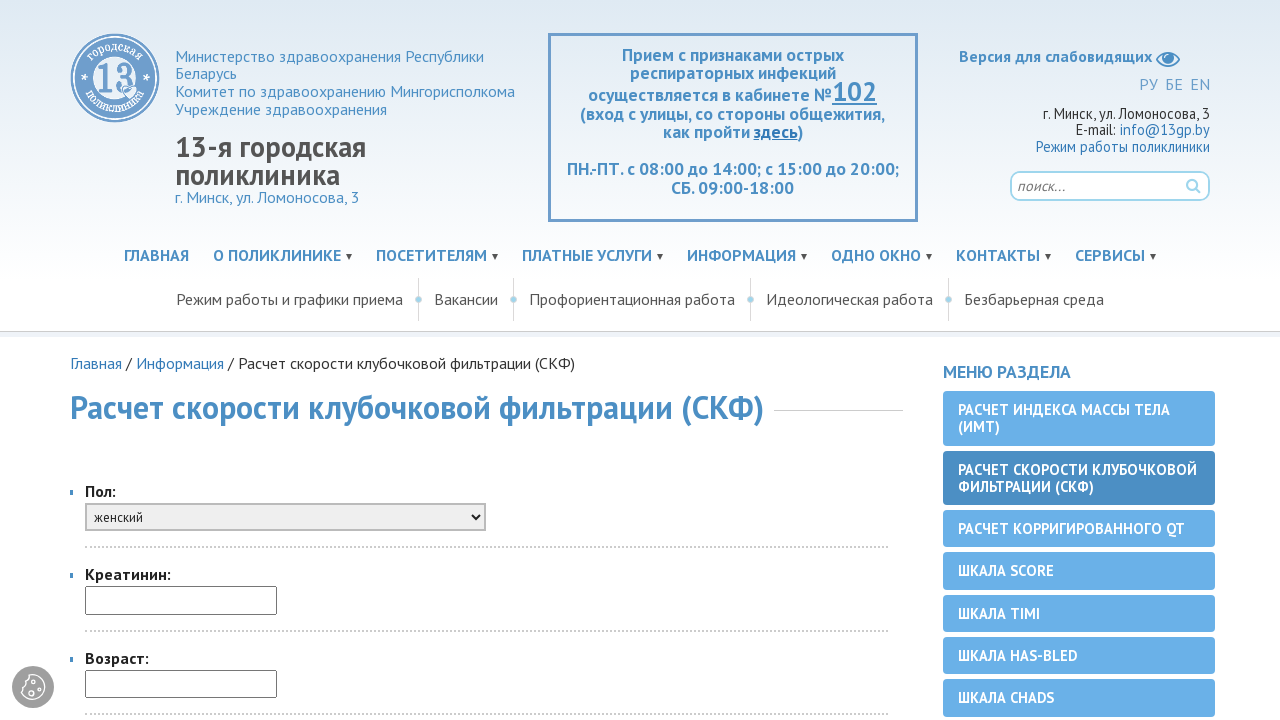

Filled creatinine field with value 80 on #oCr
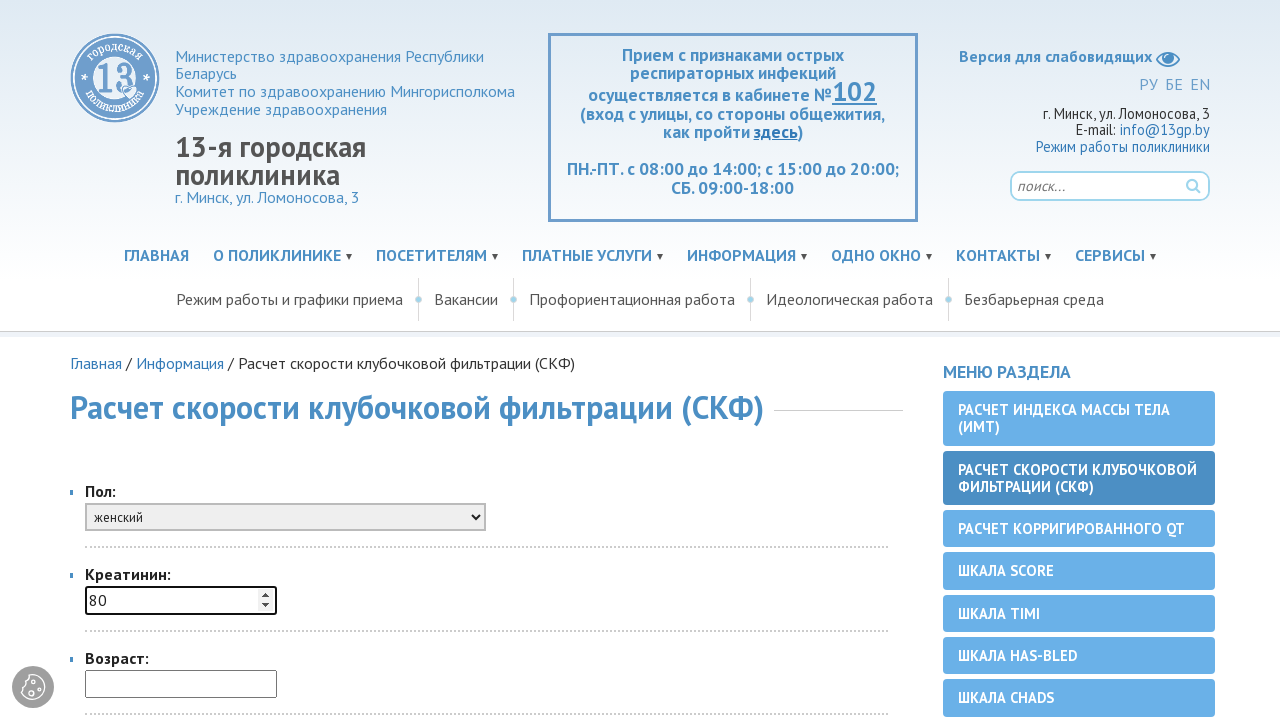

Filled age field with value 38 on #oAge
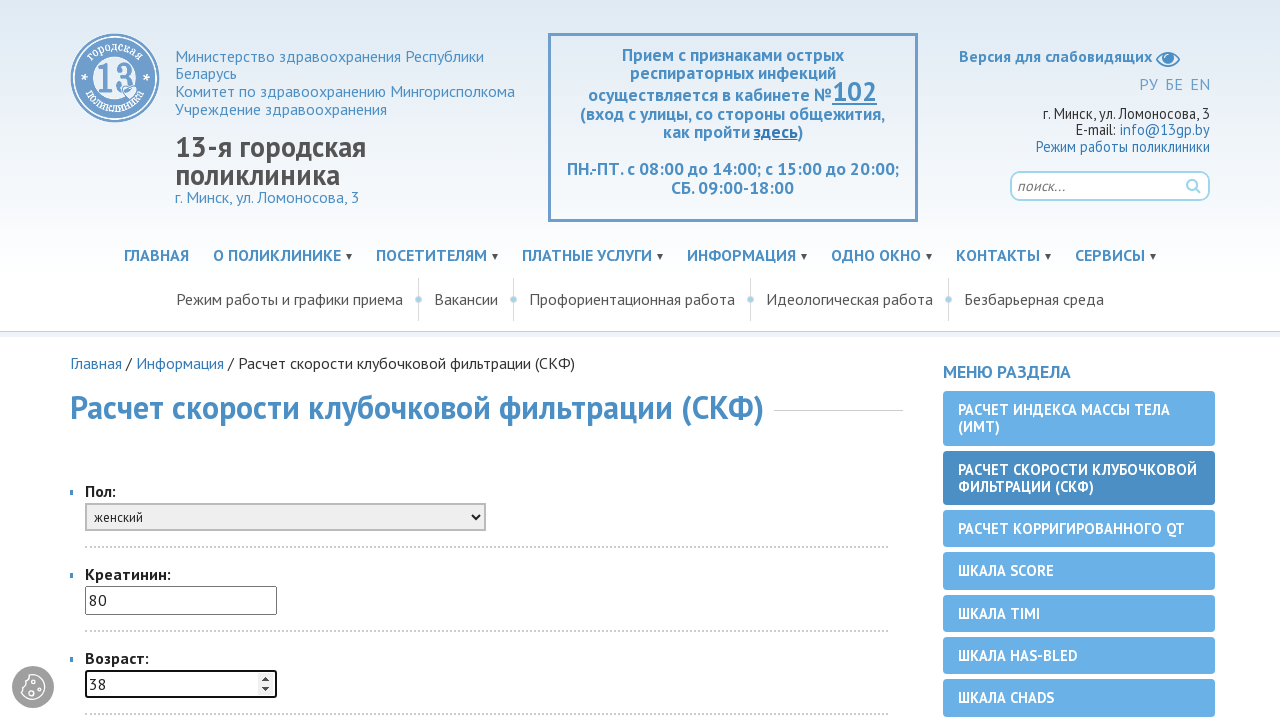

Filled weight field with value 55 on #oWeight
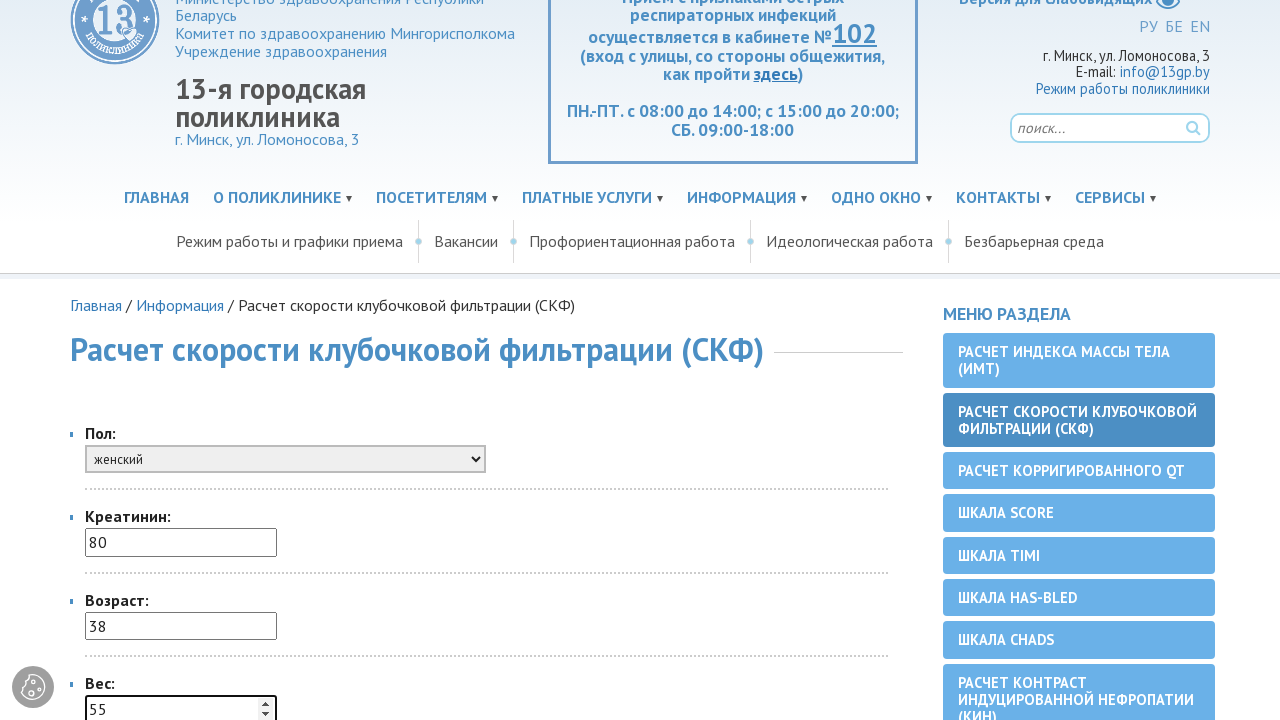

Filled height field with value 163 on #oHeight
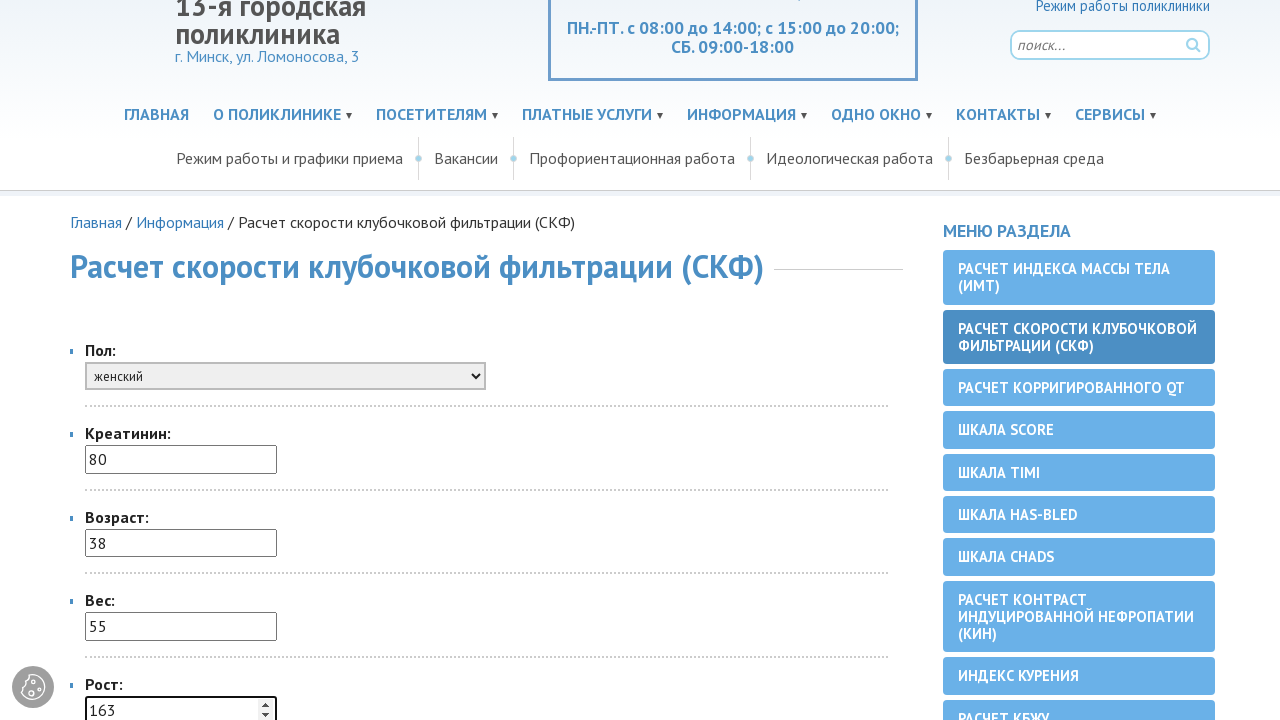

Clicked calculate button to compute GFR results at (132, 360) on input[type='button']
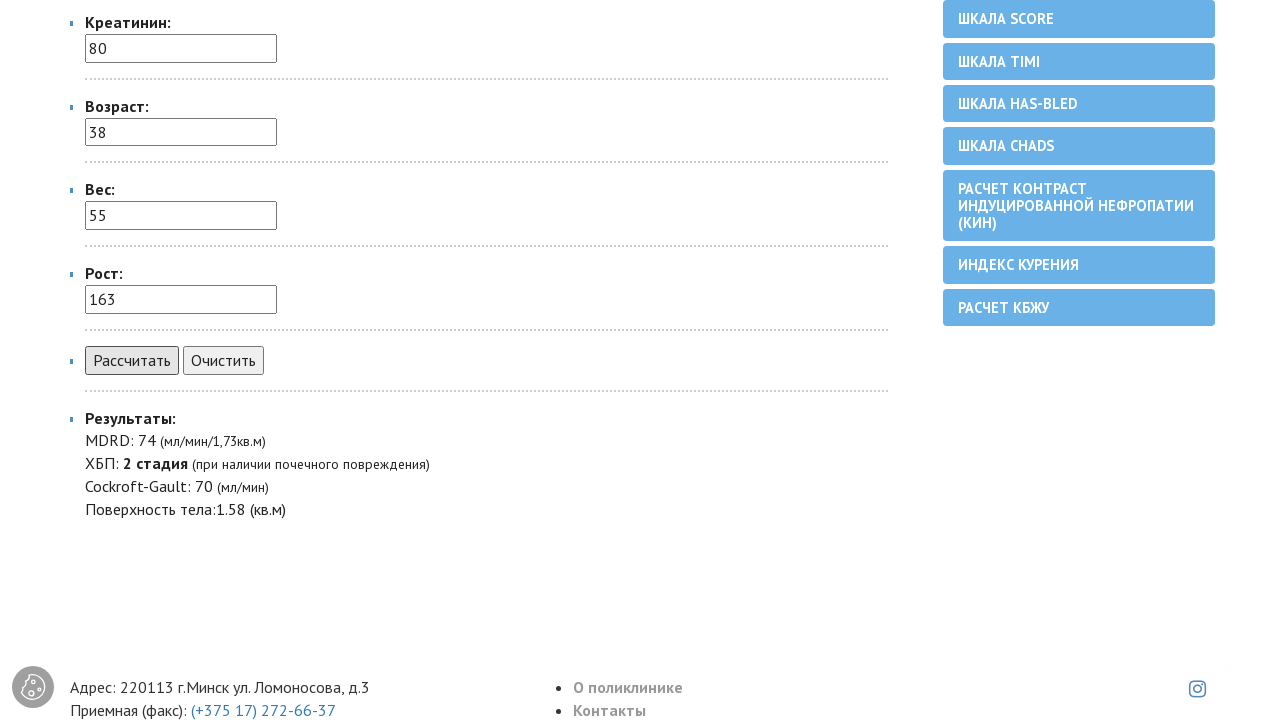

Waited for MDRD results to load
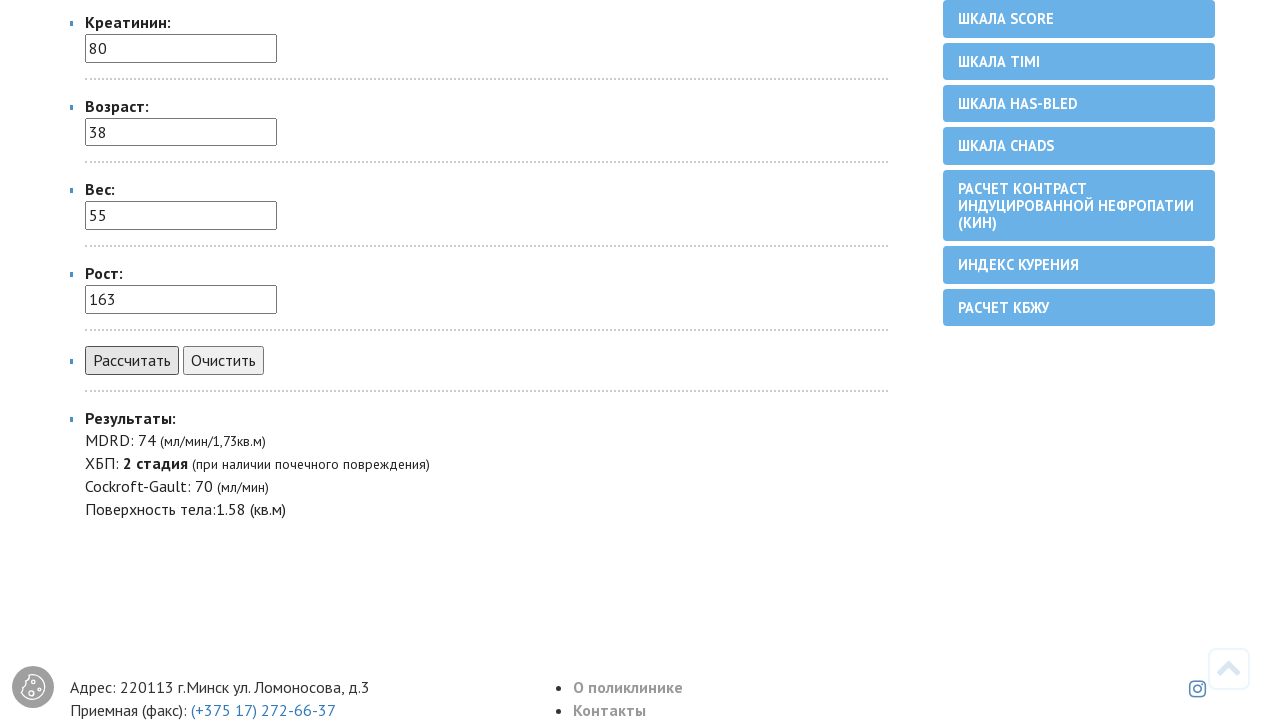

Verified MDRD result: 74 (мл/мин/1,73кв.м)
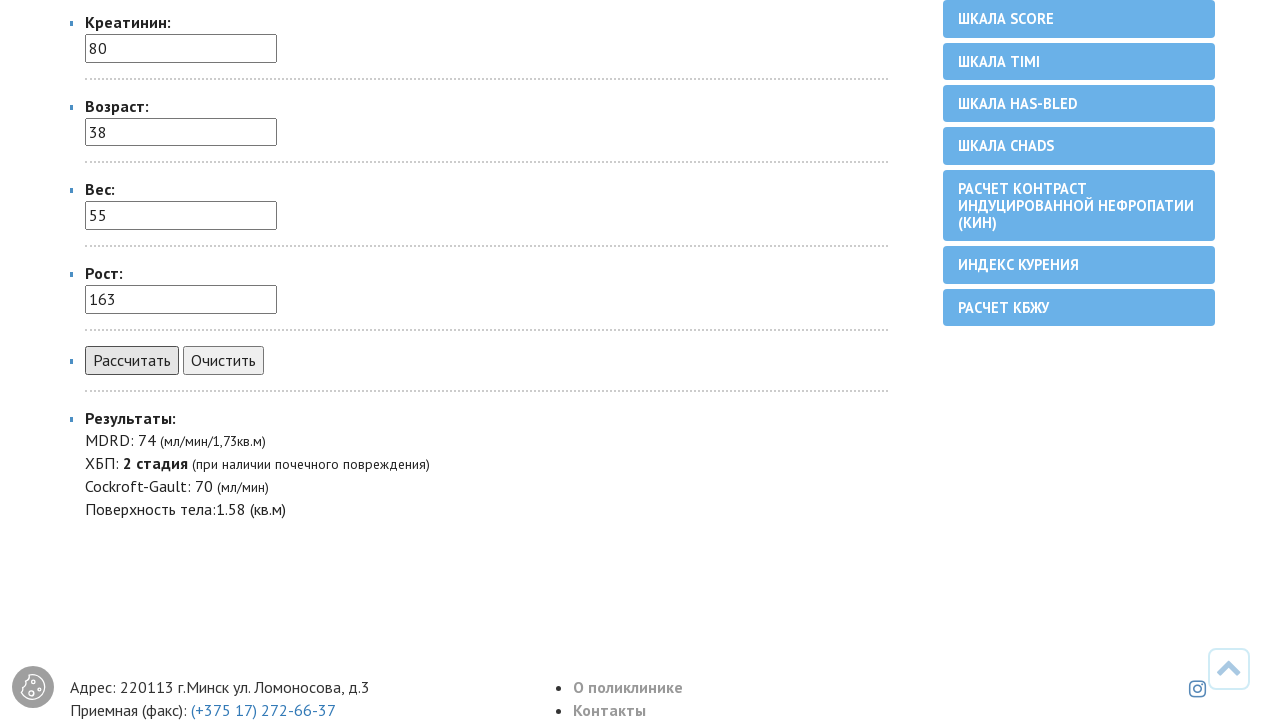

Verified chronic kidney disease stage: 2 стадия
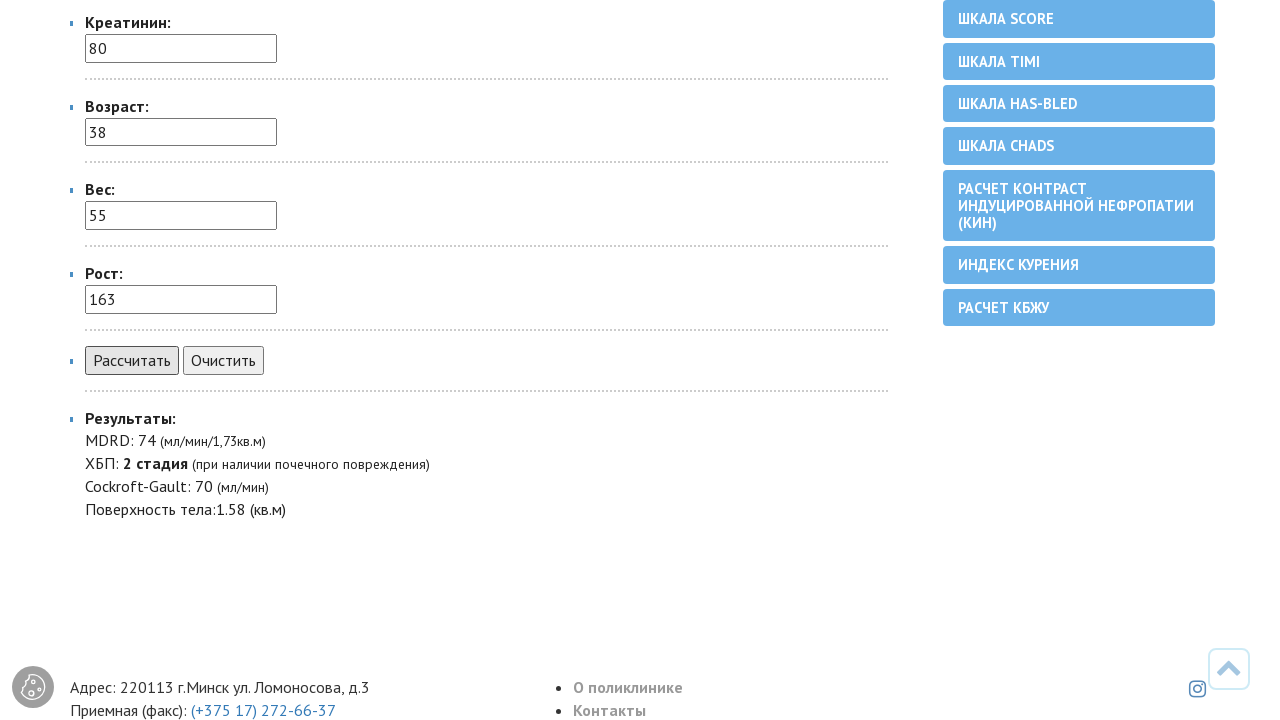

Verified Cockroft-Gault result: 70 (мл/мин)
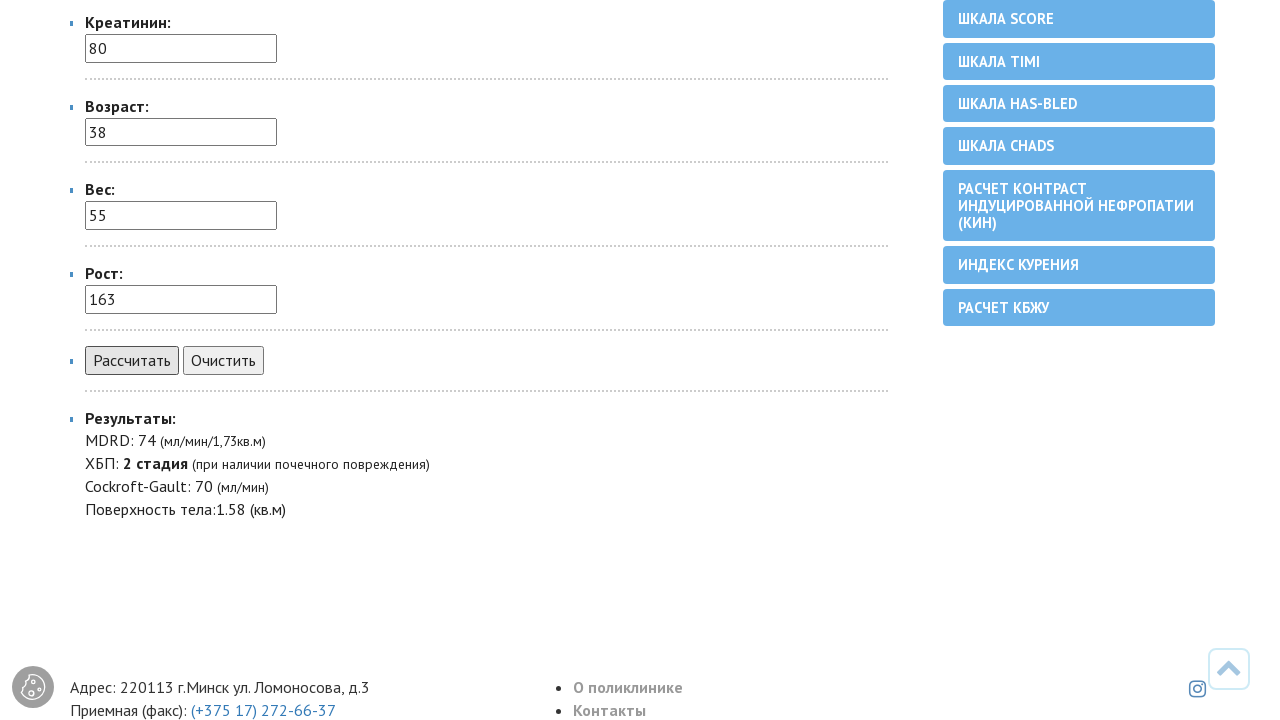

Verified body surface area result: 1.58 (кв.м)
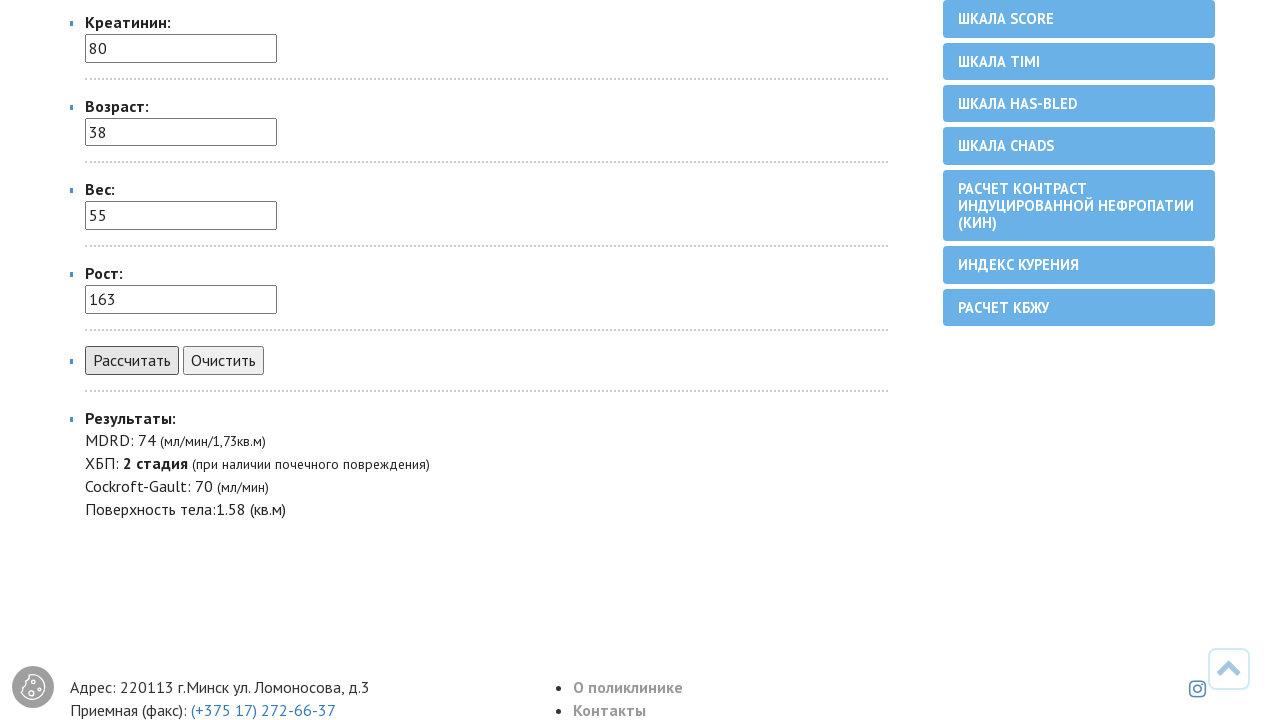

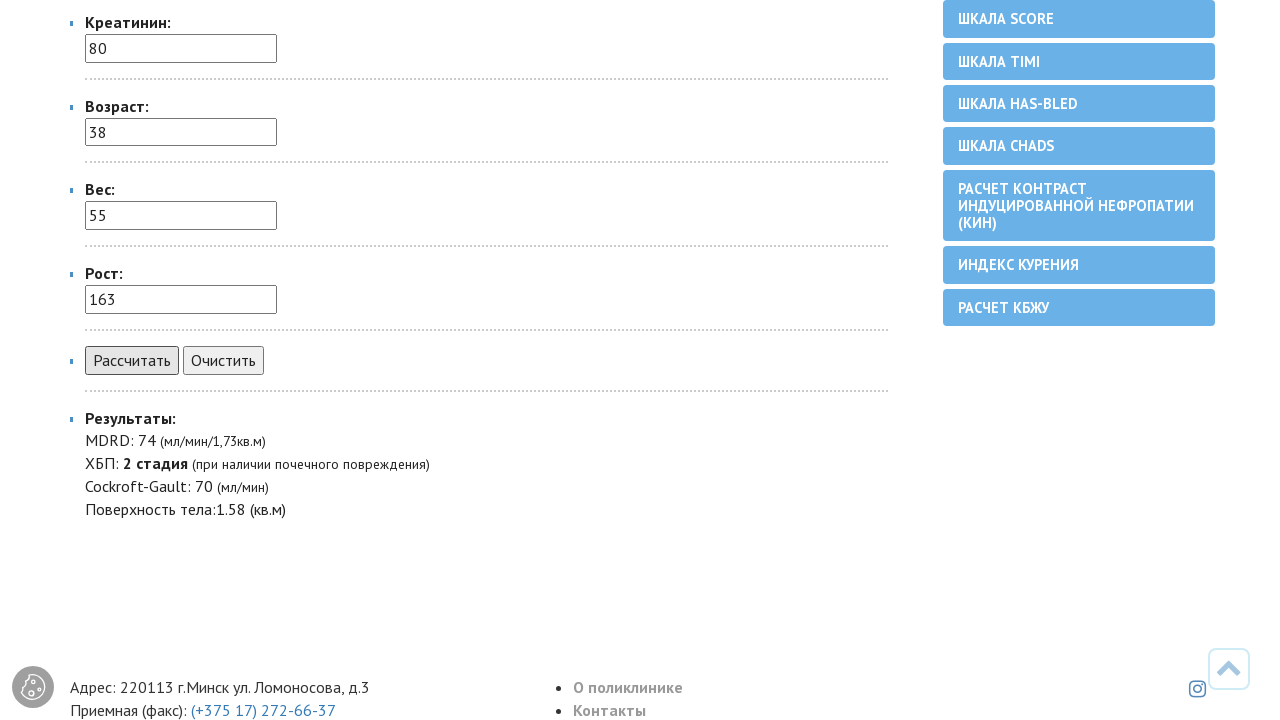